Tests JavaScript alert handling by triggering and interacting with simple alert, confirm dialog, and prompt dialog on a demo page

Starting URL: https://the-internet.herokuapp.com/javascript_alerts

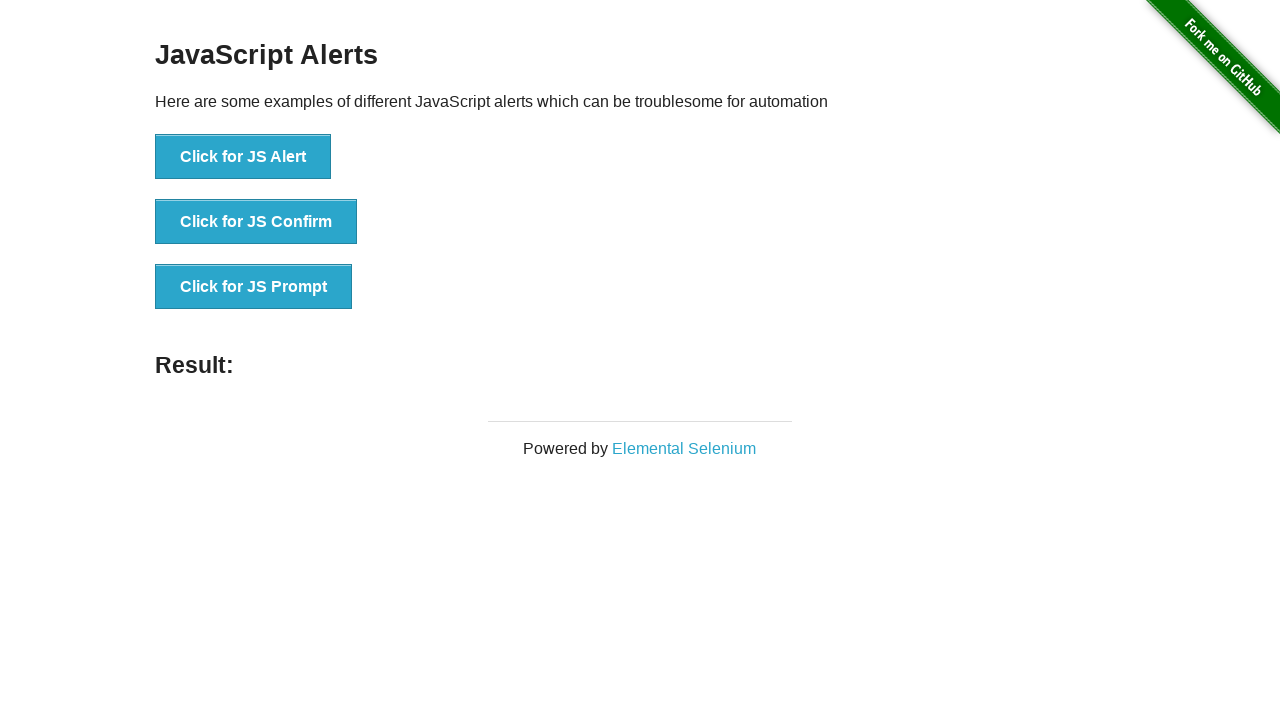

Clicked button to trigger simple JavaScript alert at (243, 157) on xpath=//button[text()='Click for JS Alert']
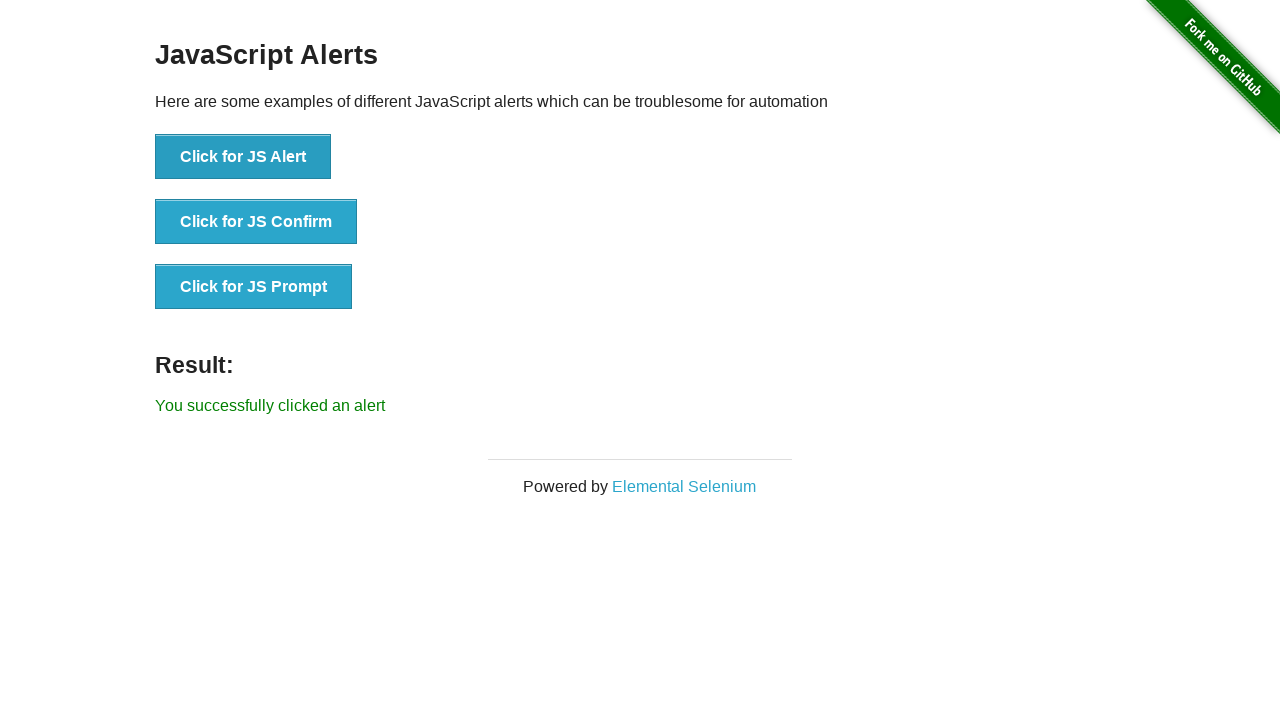

Set up dialog handler to accept alerts
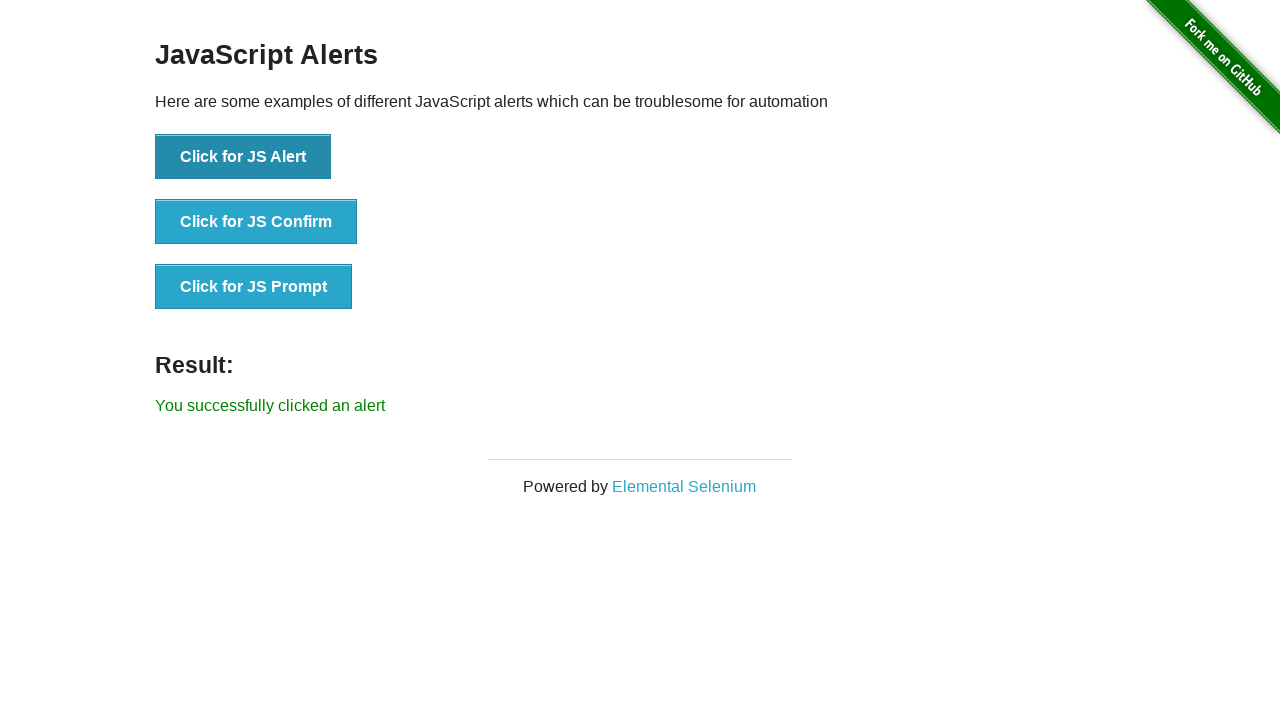

Waited for alert handling to complete
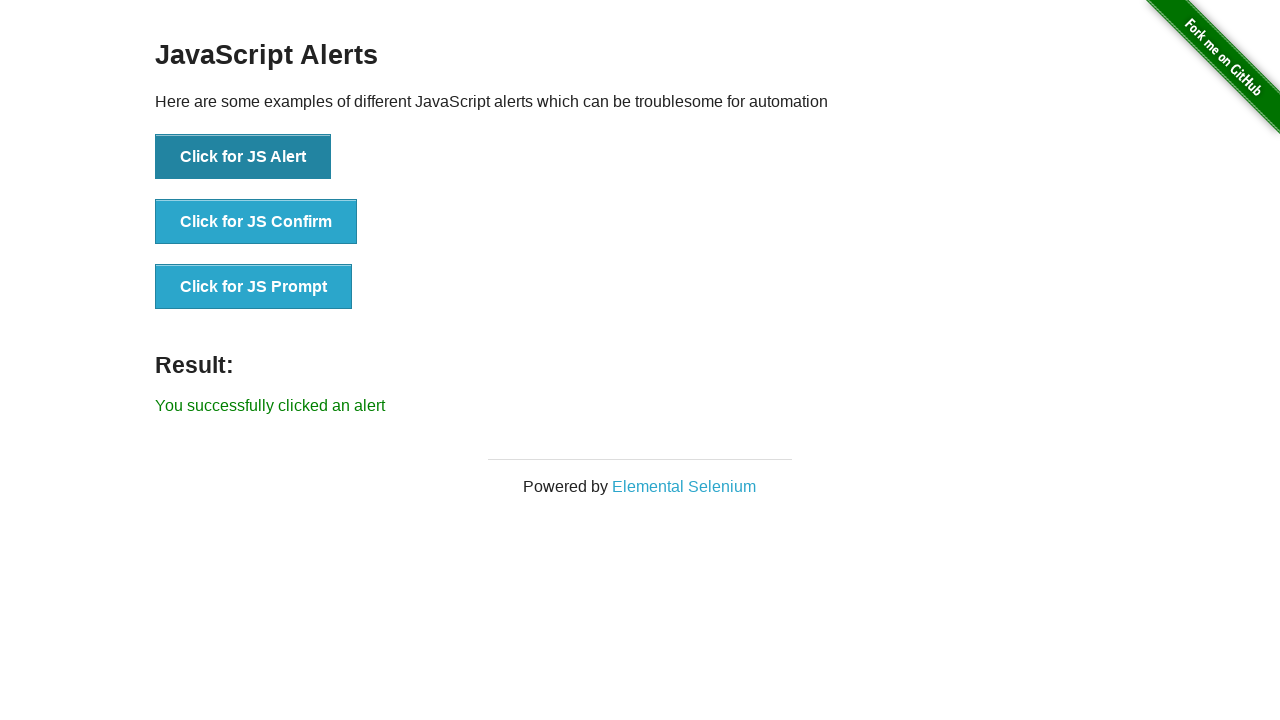

Clicked button to trigger JavaScript confirm dialog at (256, 222) on xpath=//button[text()='Click for JS Confirm']
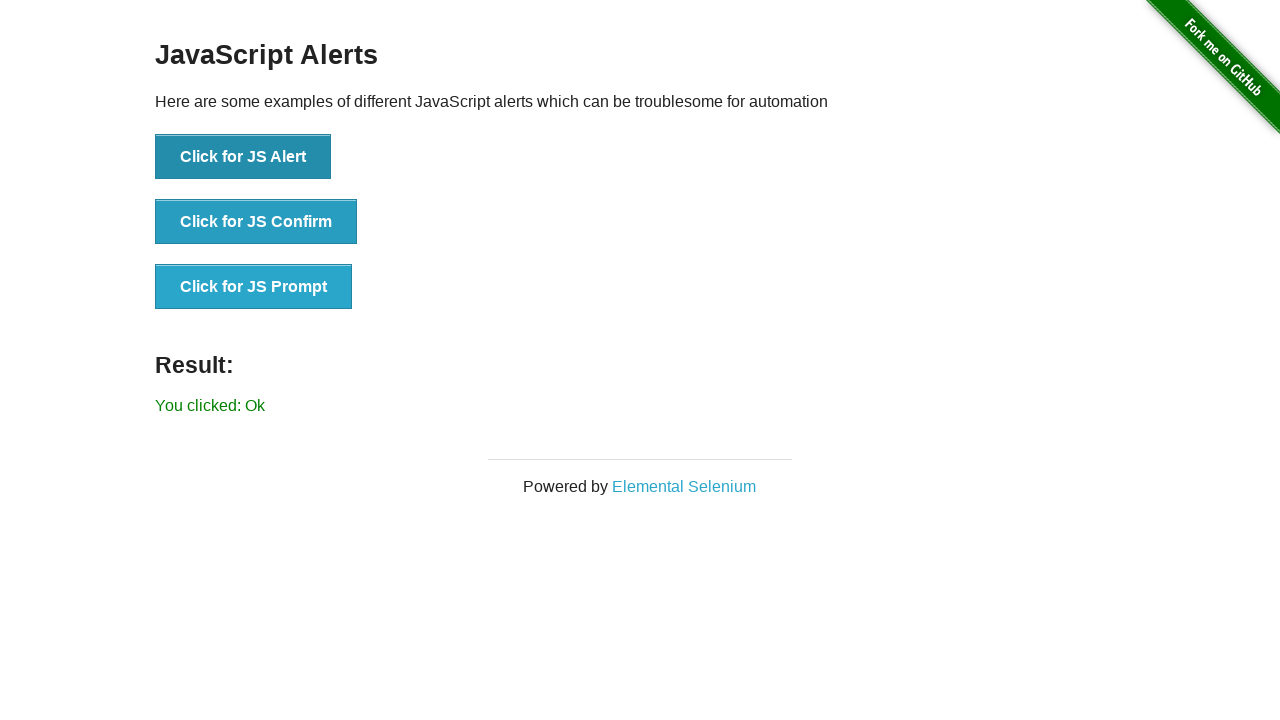

Set up dialog handler to dismiss confirm dialog
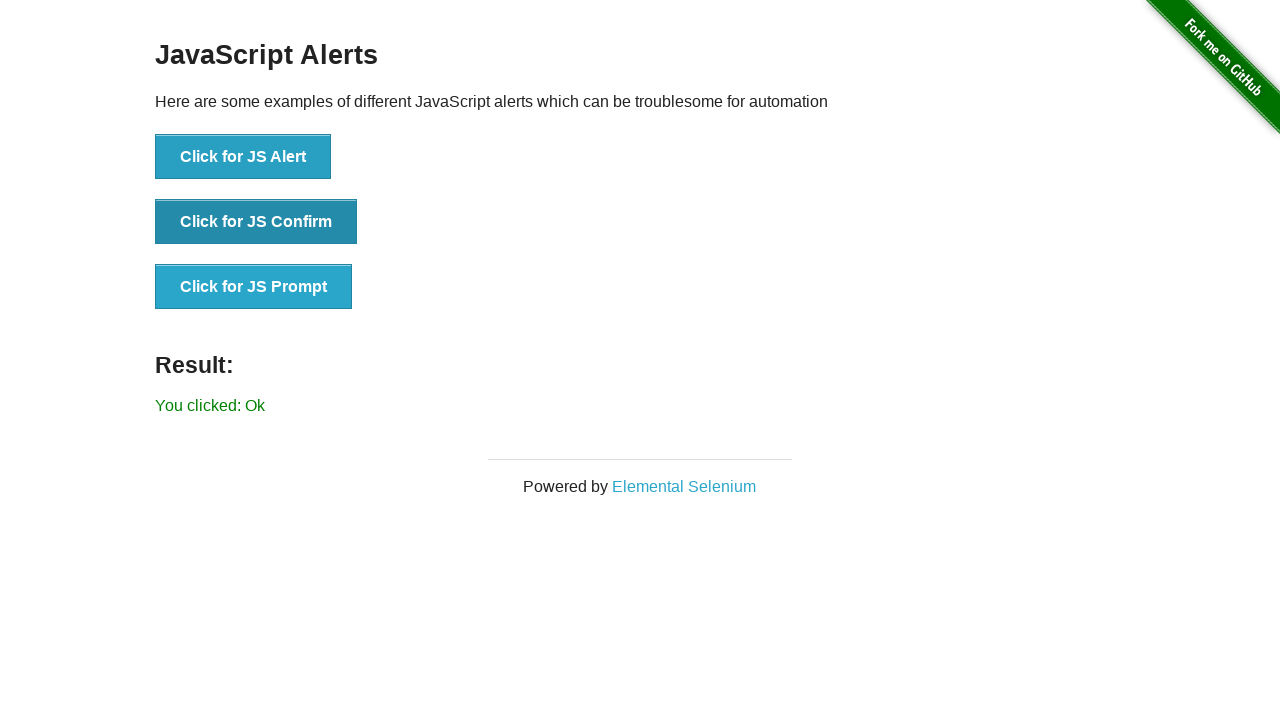

Waited for confirm dialog handling to complete
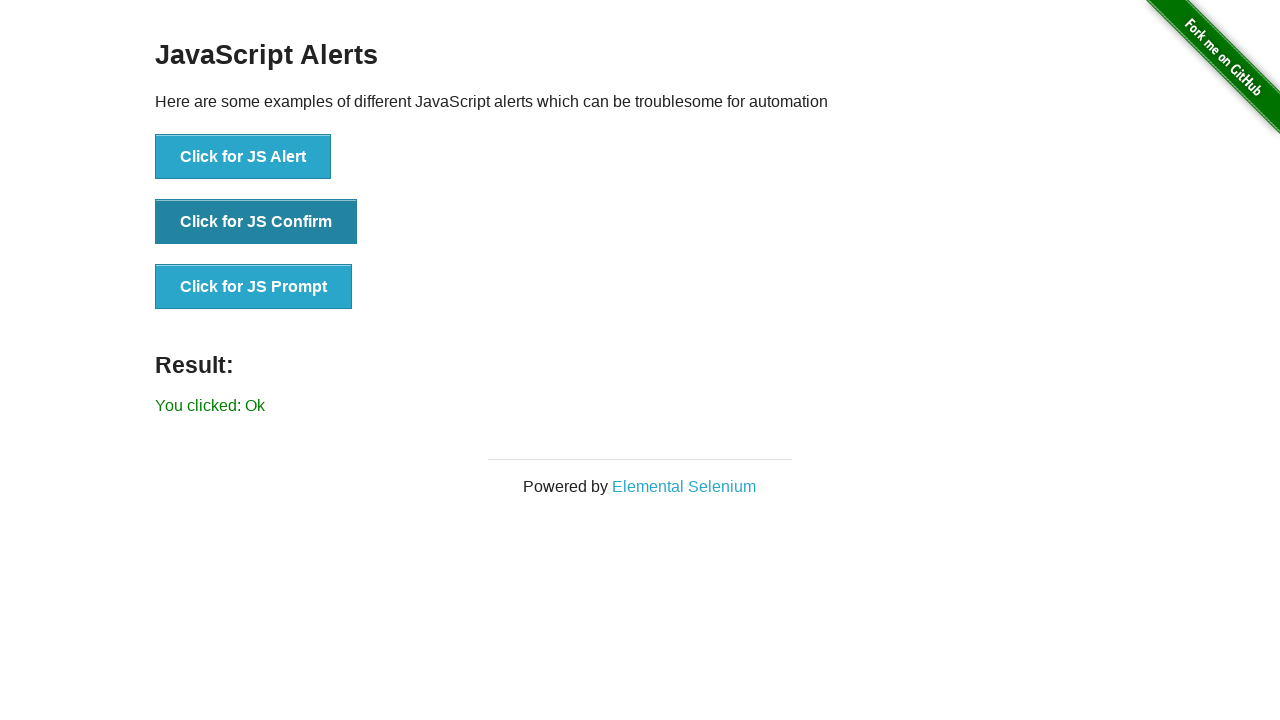

Set up dialog handler for prompt dialog with text input 'Hello'
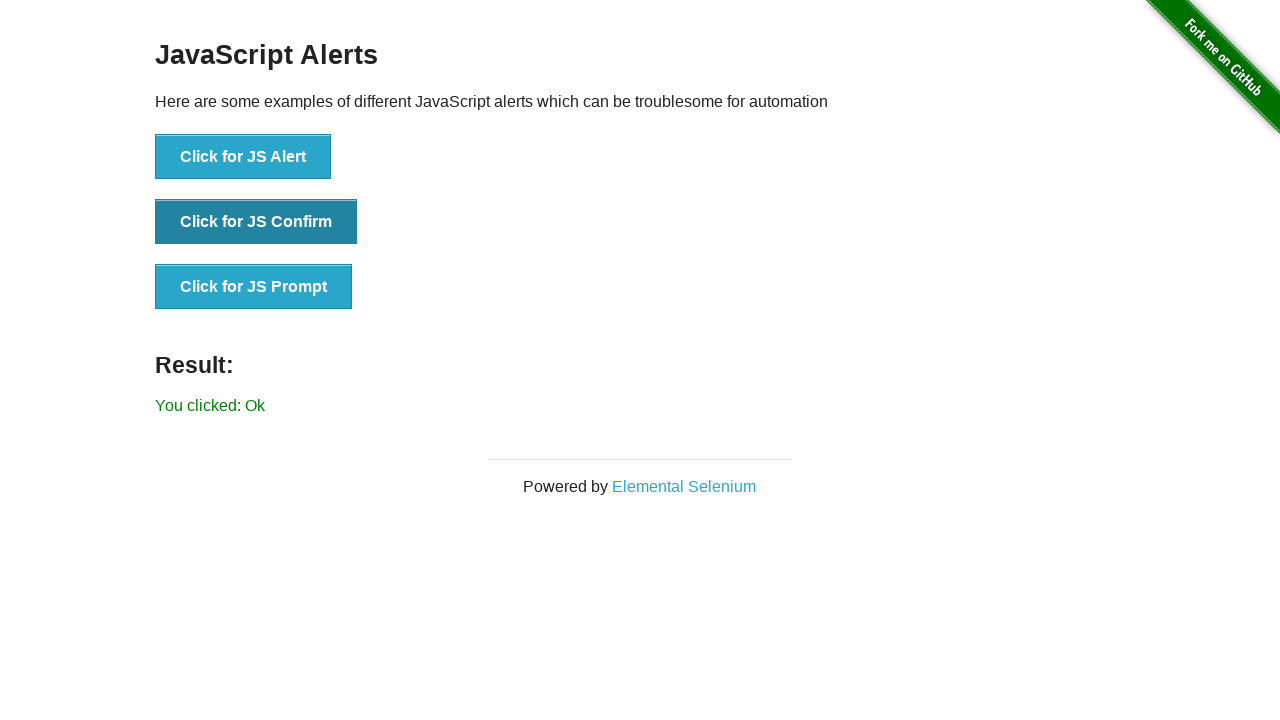

Clicked button to trigger JavaScript prompt dialog at (254, 287) on xpath=//button[text()='Click for JS Prompt']
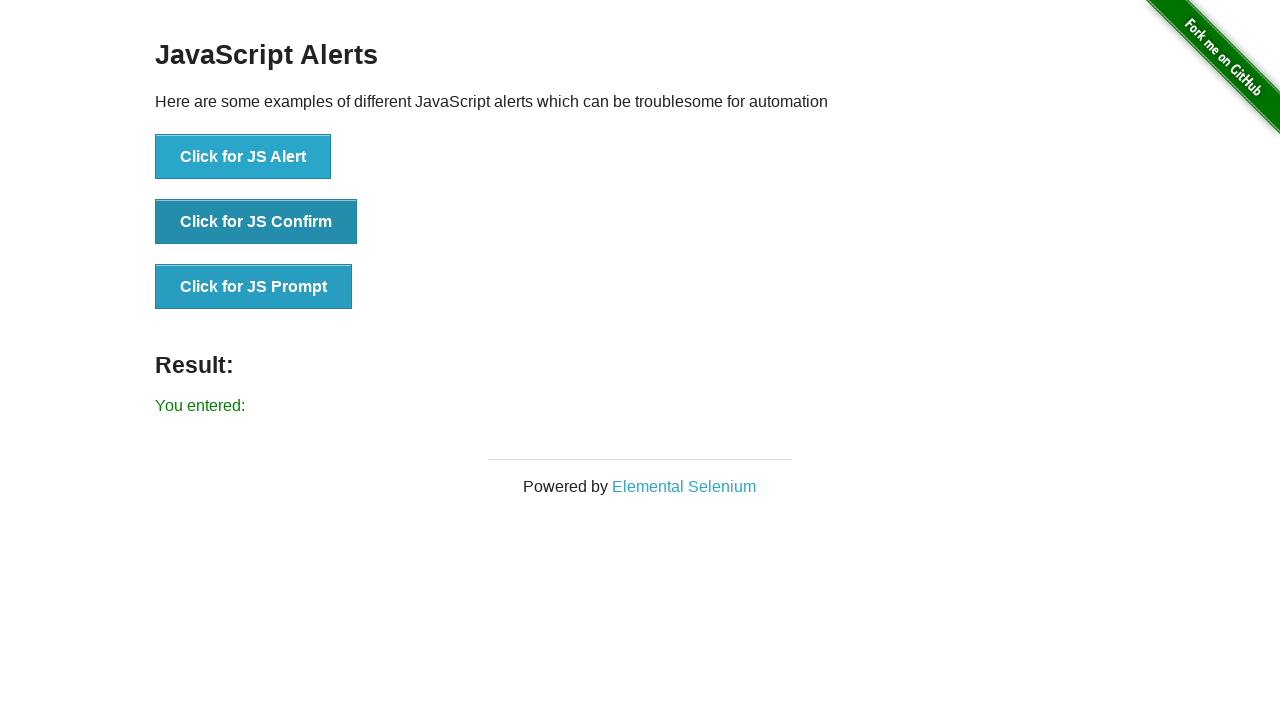

Waited for prompt dialog handling to complete
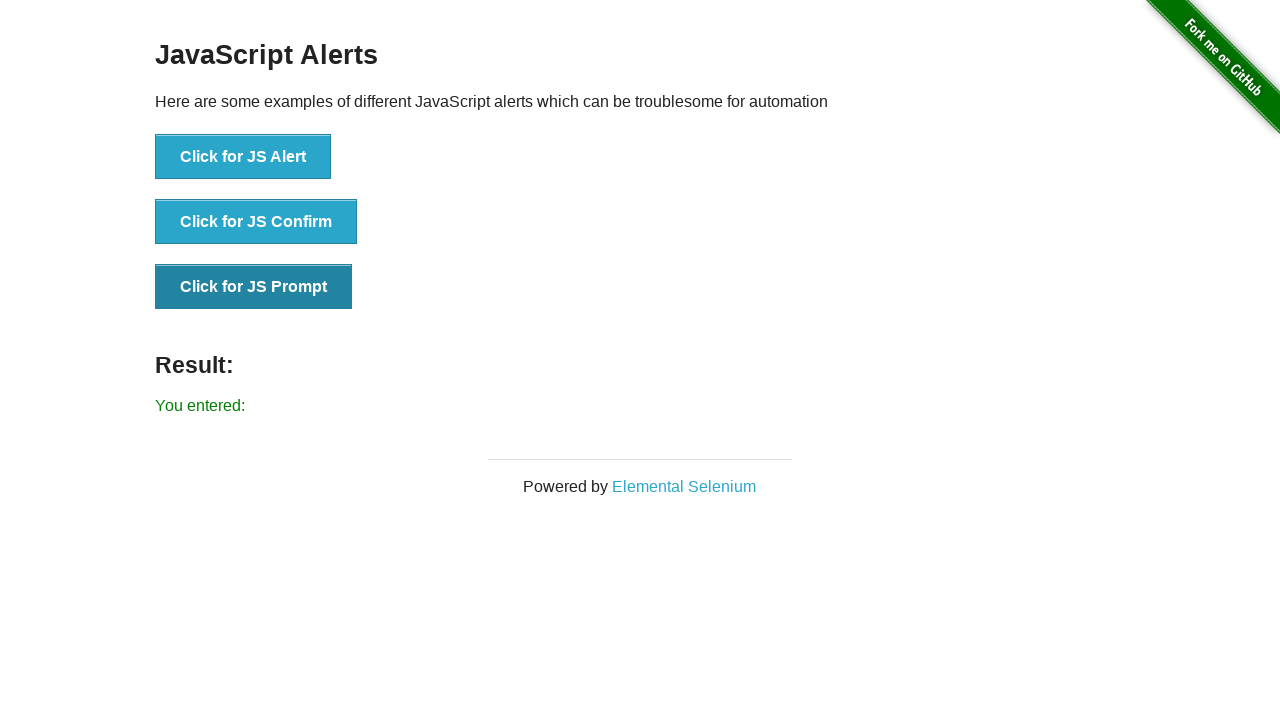

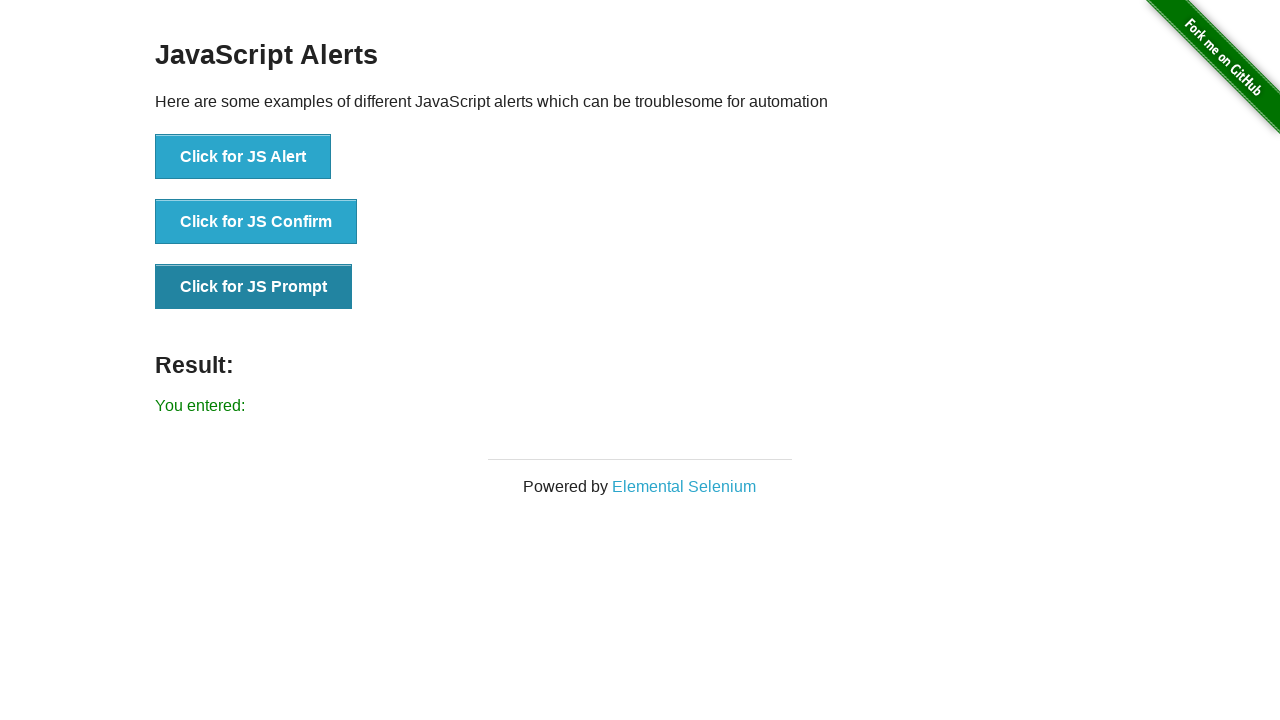